Tests mouse hover functionality by hovering over the "Furniture & Lights" navigation menu item on the John Lewis website to trigger any dropdown or submenu.

Starting URL: https://www.johnlewis.com/

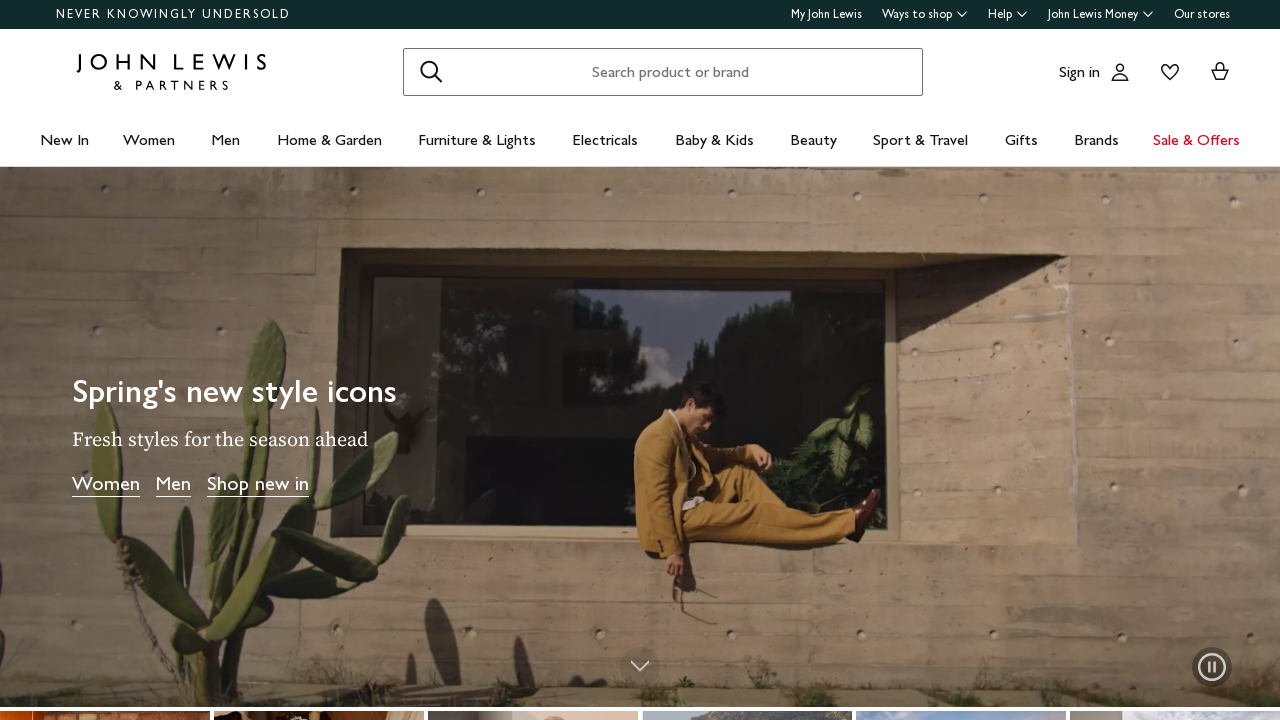

Located and waited for 'Furniture & Lights' menu item to be visible
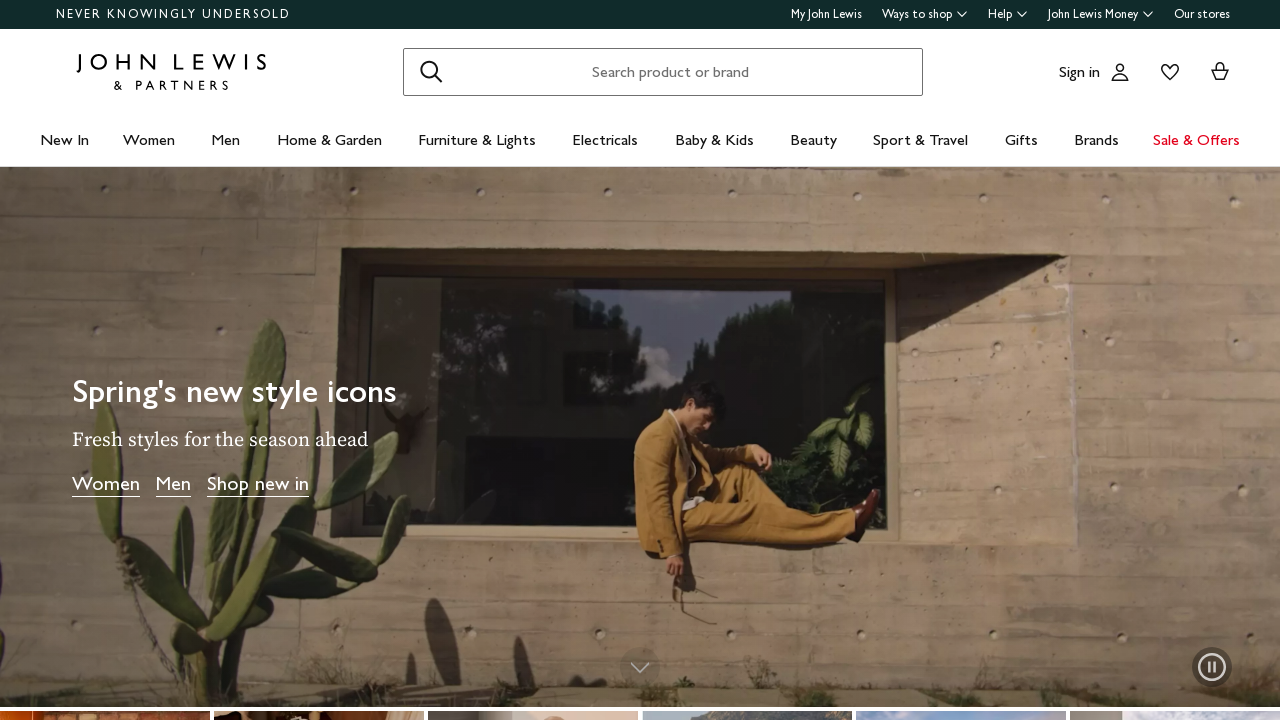

Hovered over 'Furniture & Lights' navigation menu item at (477, 140) on xpath=//a[text()='Furniture & Lights']
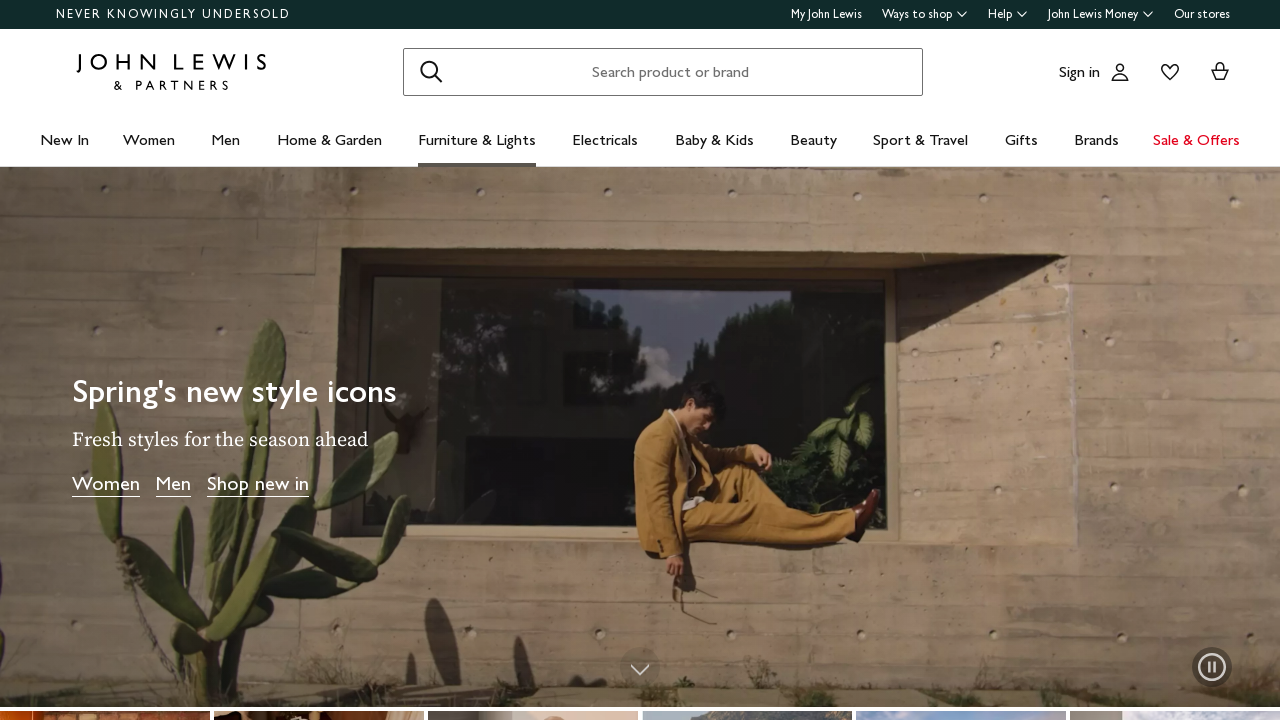

Waited 1 second for dropdown/submenu to appear
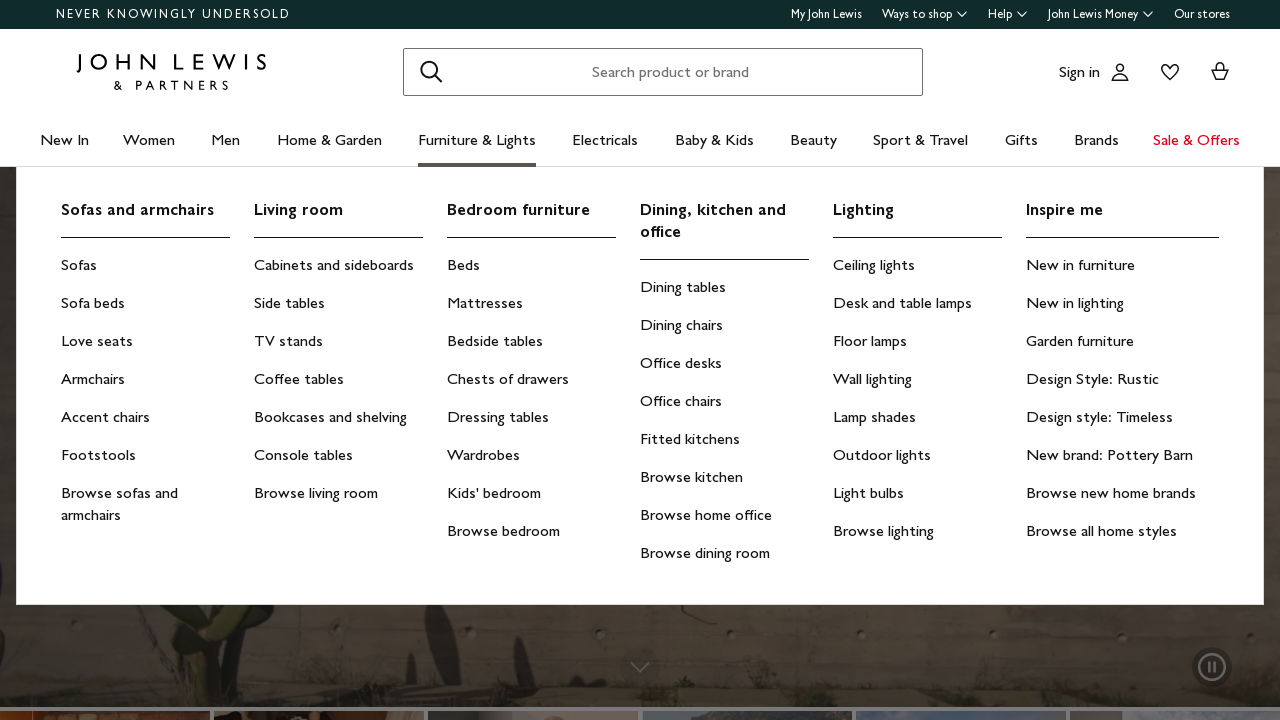

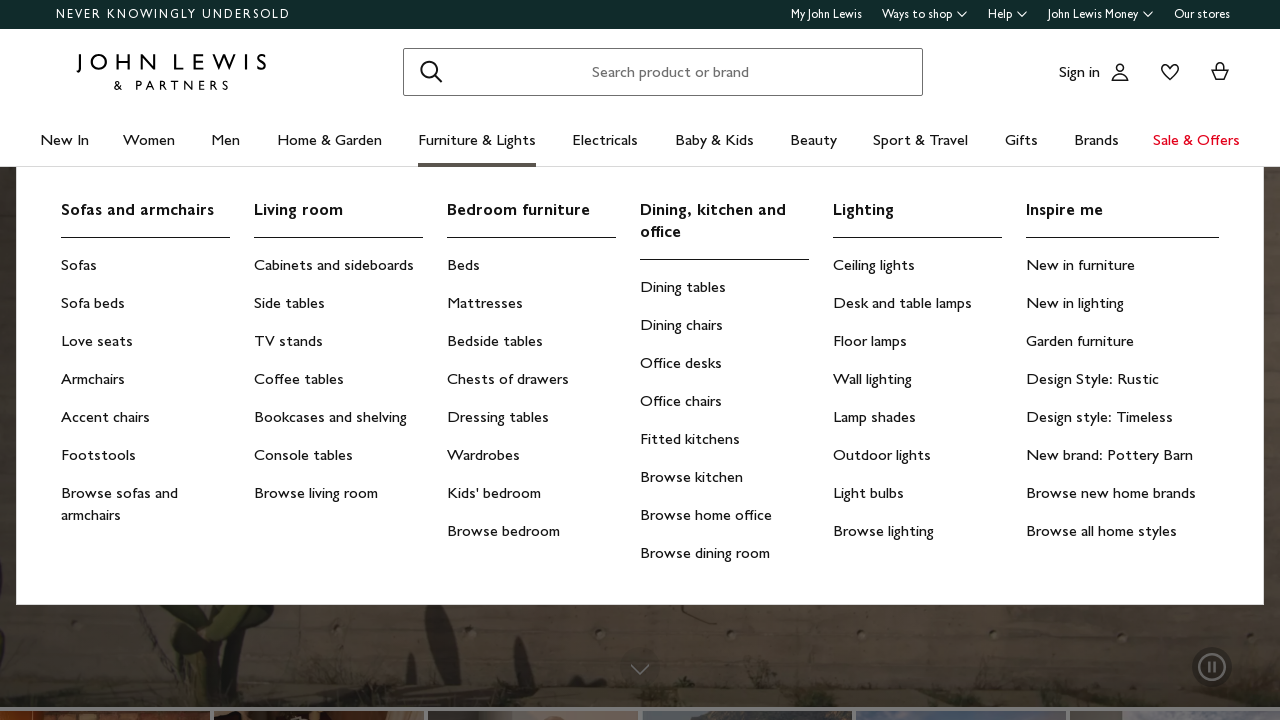